Tests adding a new employee by clicking add button, selecting the new employee, clearing and filling the name field, then saving

Starting URL: https://devmountain-qa.github.io/employee-manager/1.2_Version/index.html

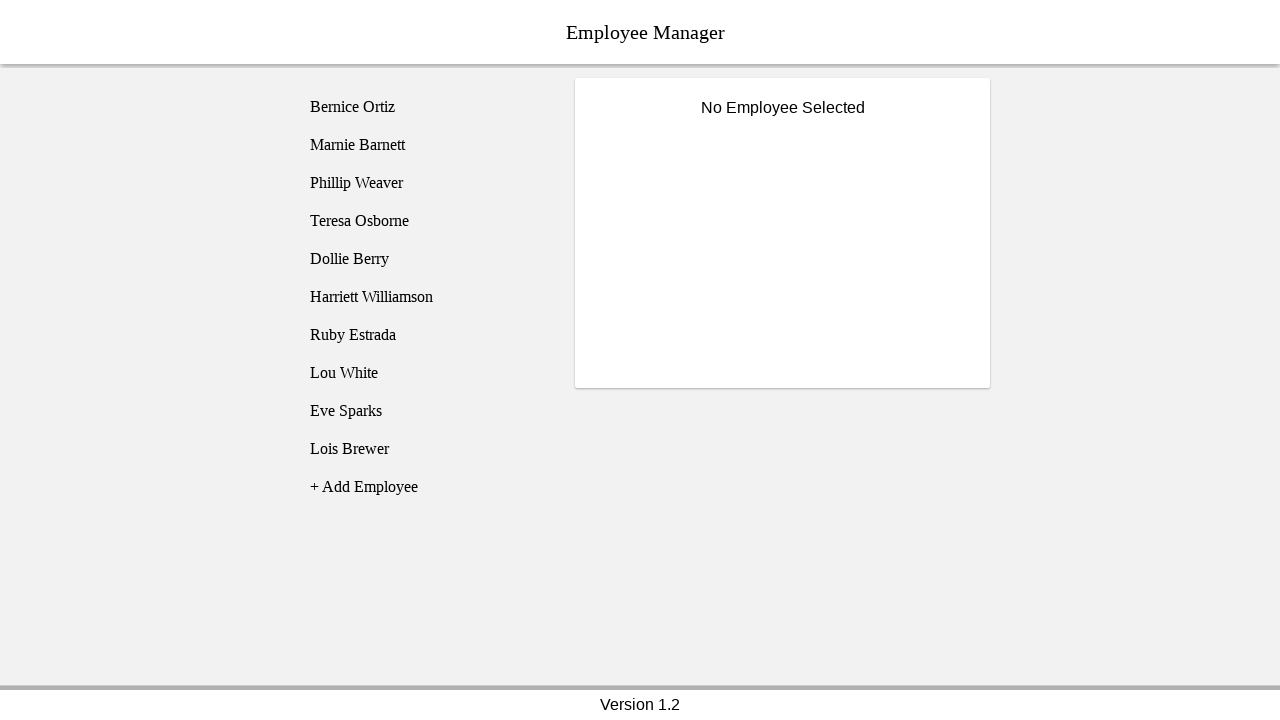

Waited for page to load - title text selector found
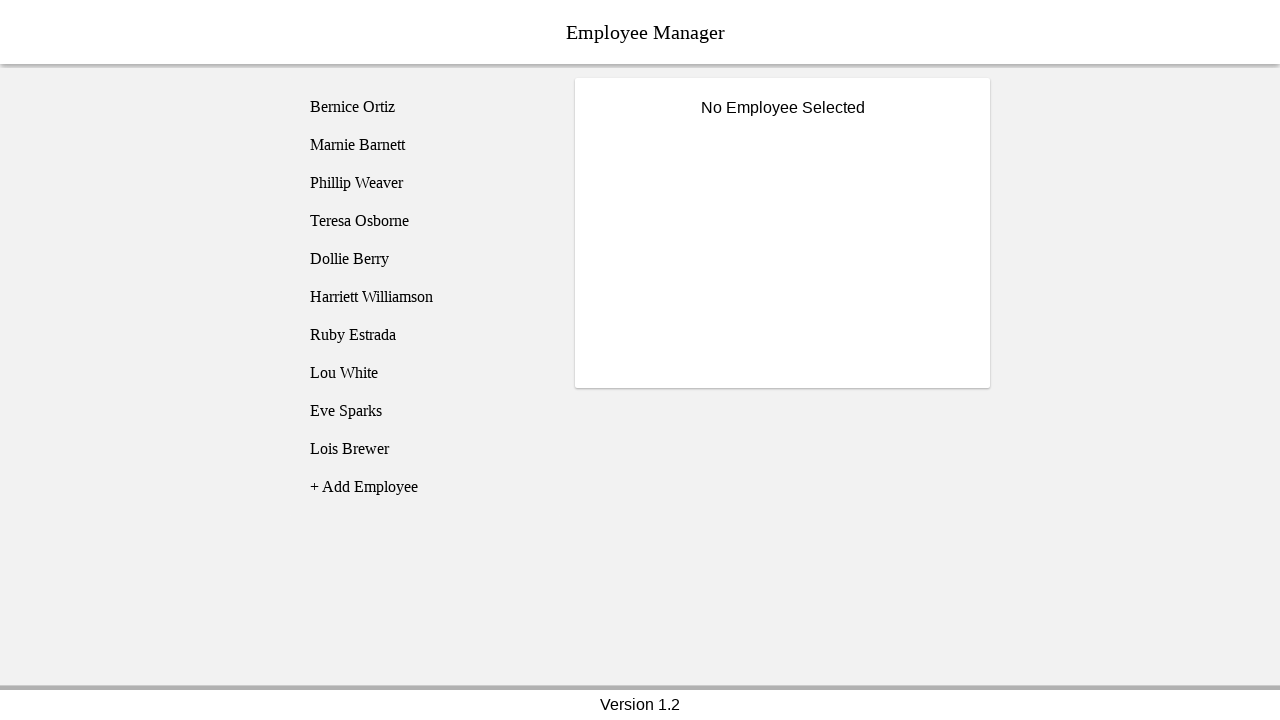

Clicked add employee button at (425, 487) on [name="addEmployee"]
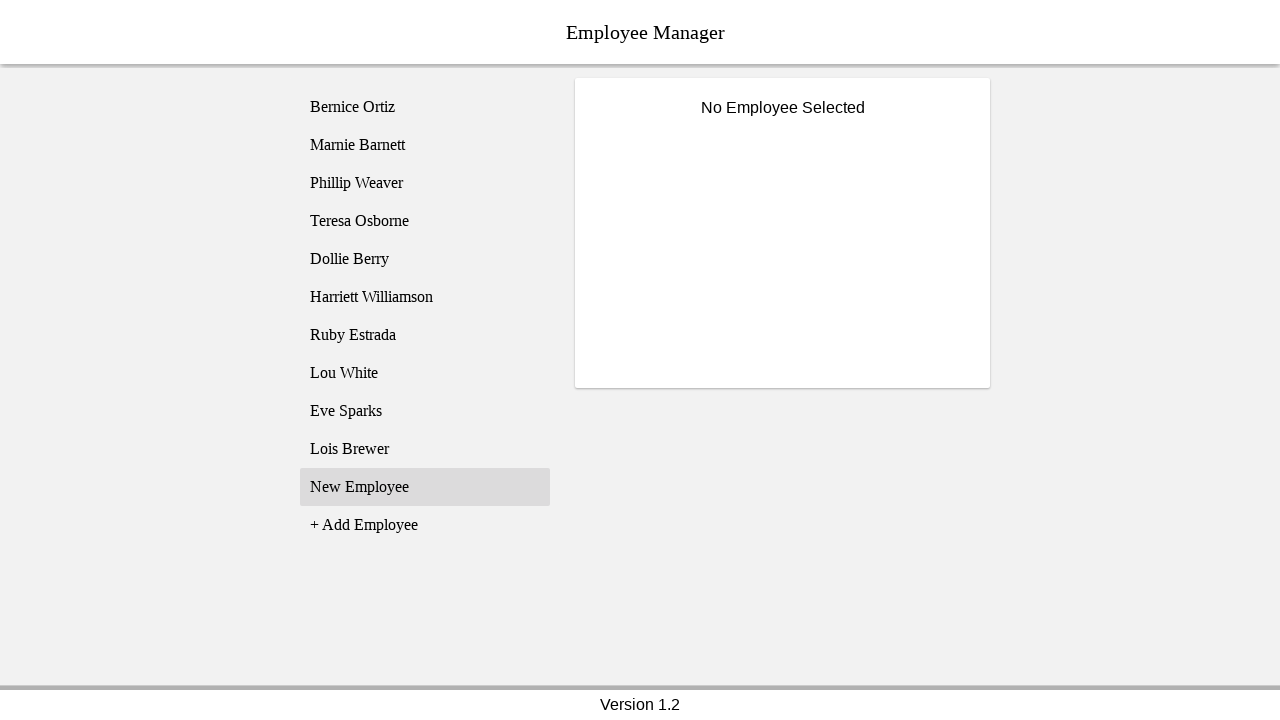

Selected the newly created employee (employee11) at (425, 487) on [name="employee11"]
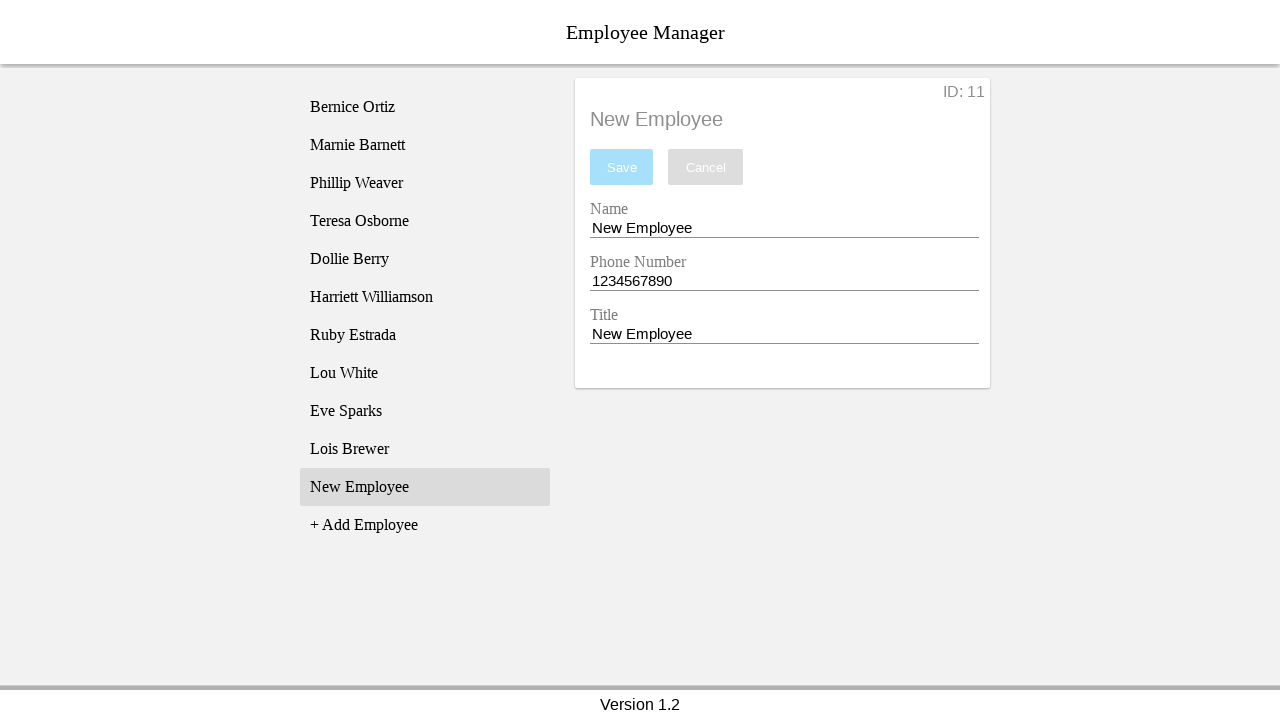

Clicked on name entry field at (784, 228) on [name="nameEntry"]
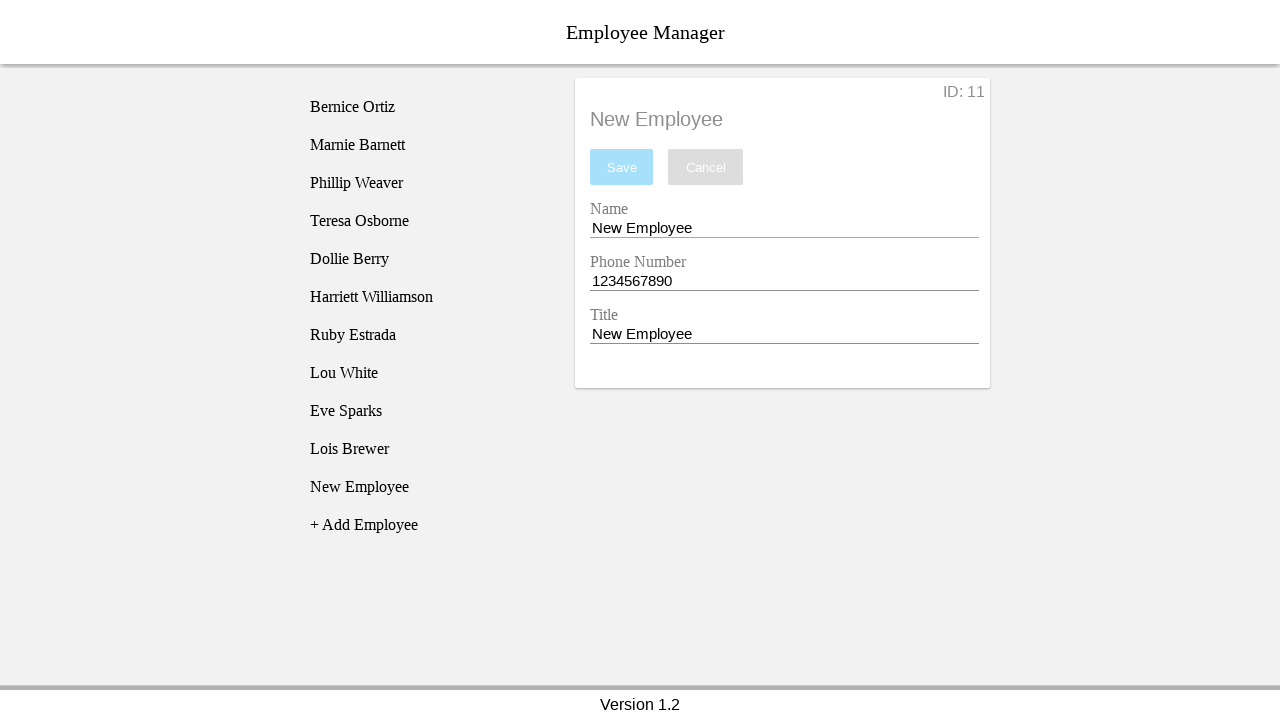

Cleared the name entry field on [name="nameEntry"]
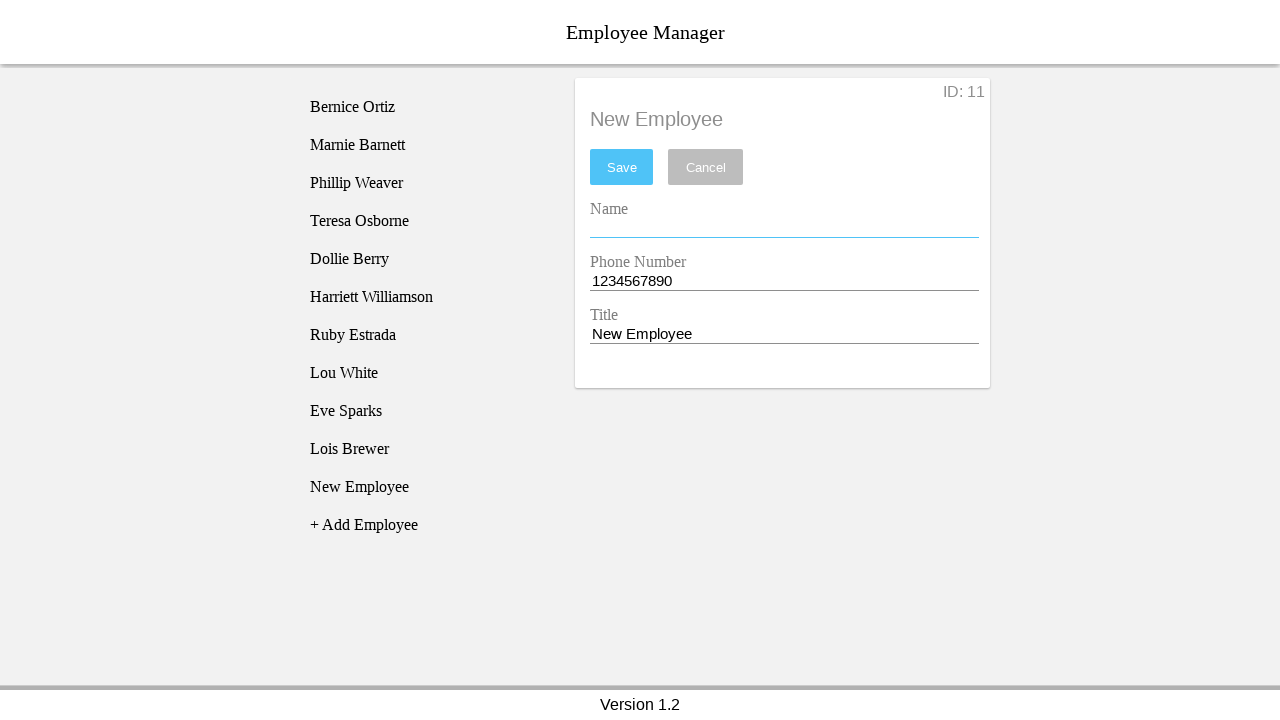

Filled name entry field with 'Bob the Builder' on [name="nameEntry"]
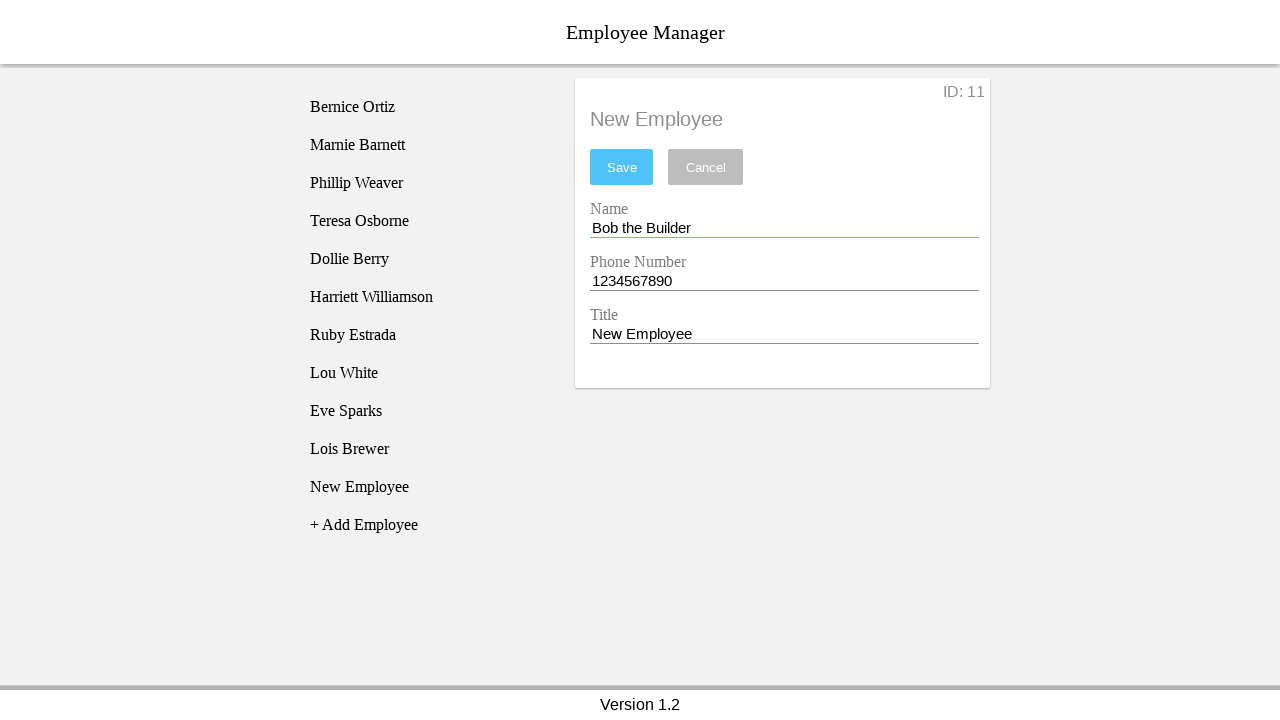

Clicked save button at (622, 167) on #saveBtn
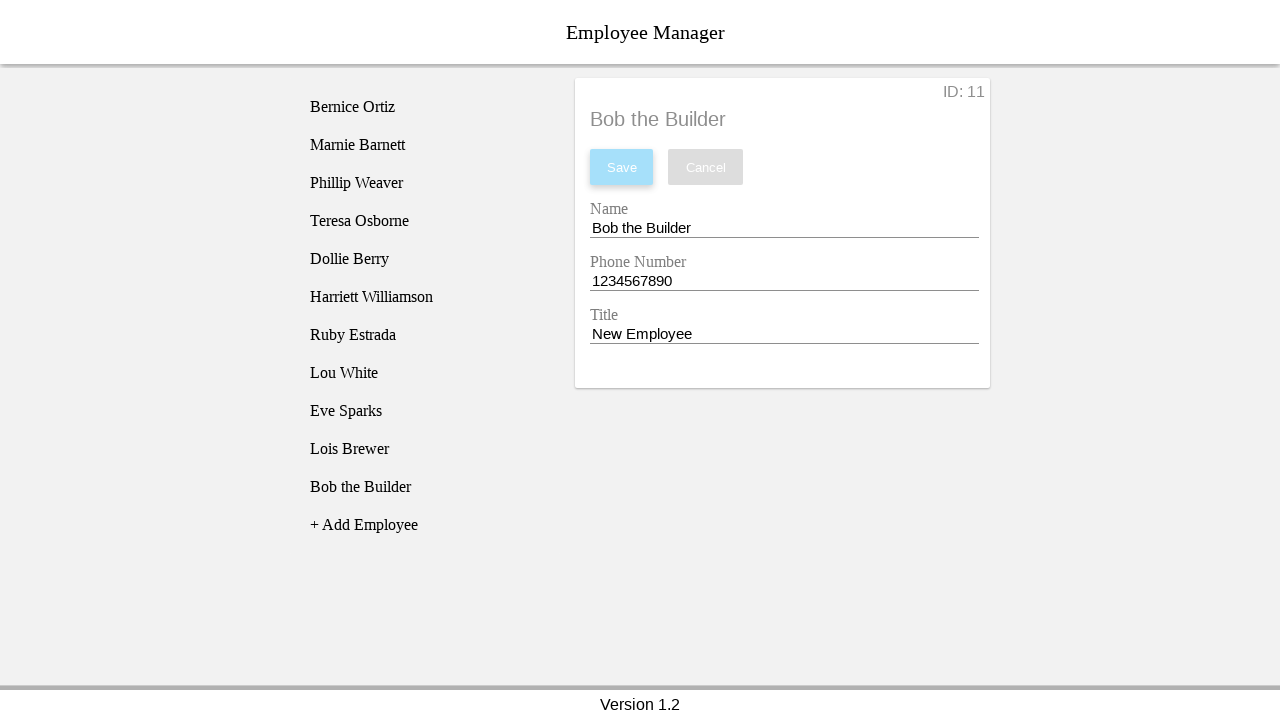

Waited 1000ms for save operation to complete
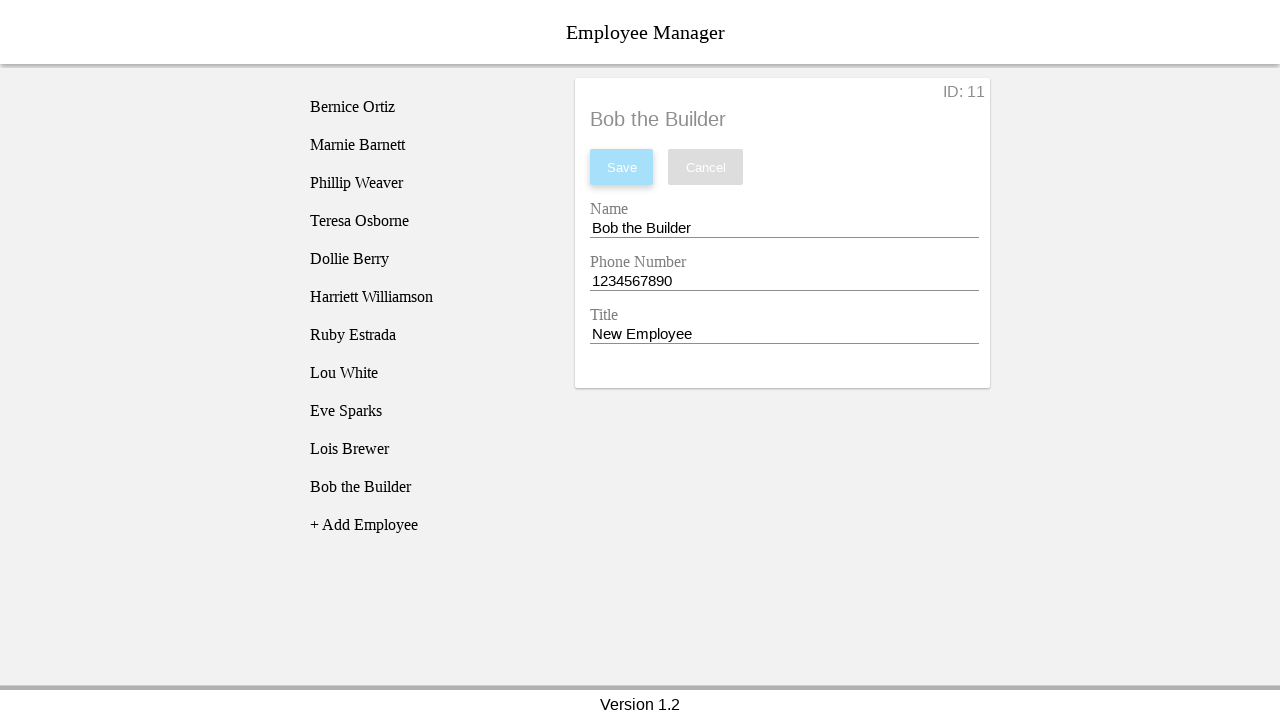

Located the name entry field for verification
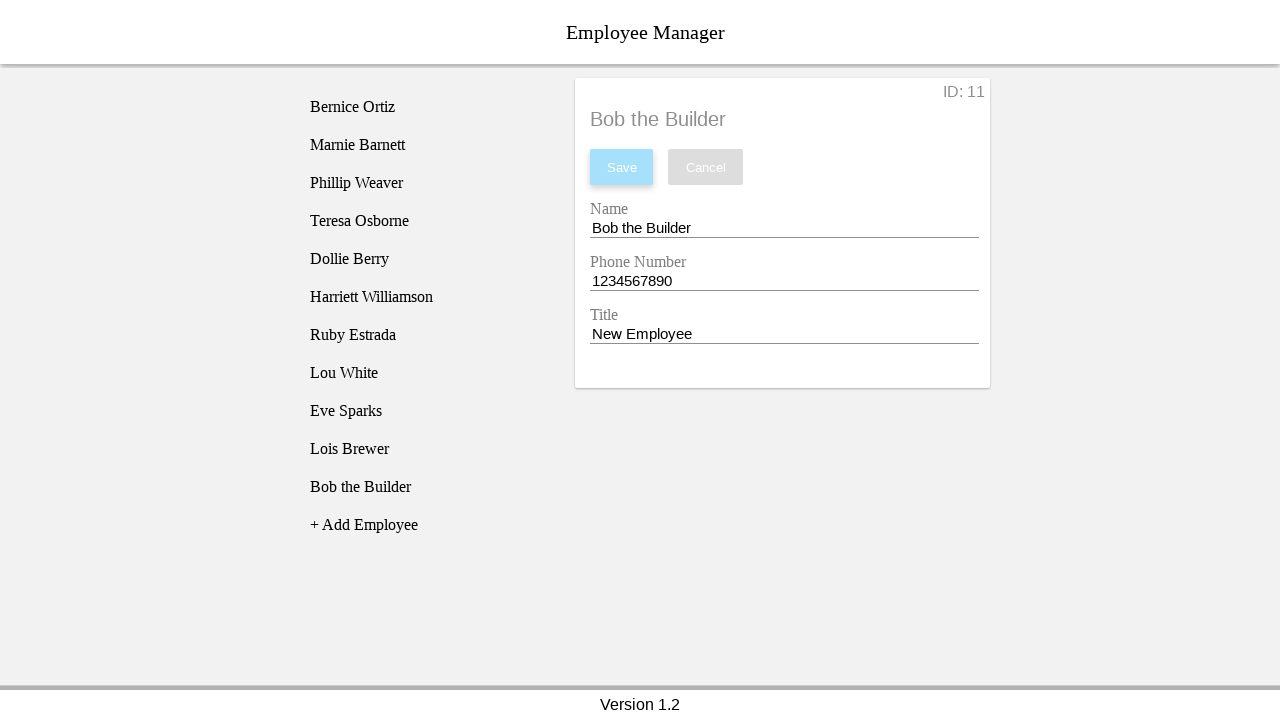

Verified that name field contains 'Bob the Builder'
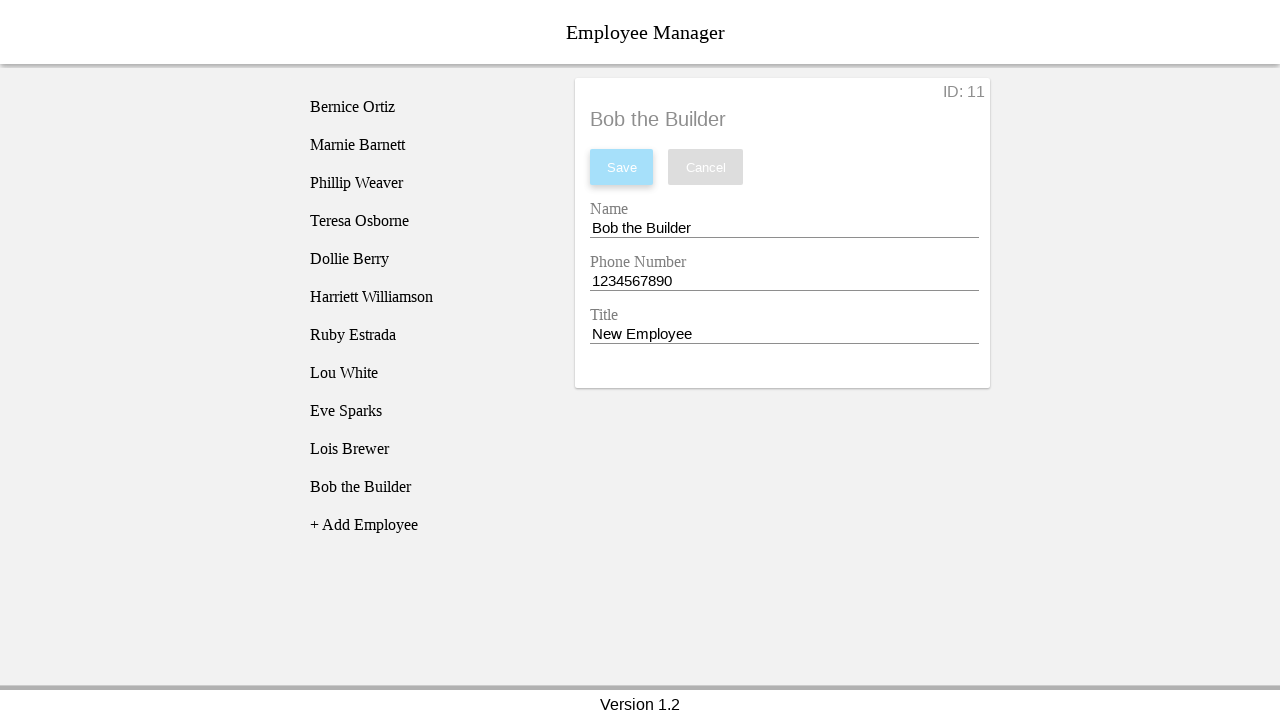

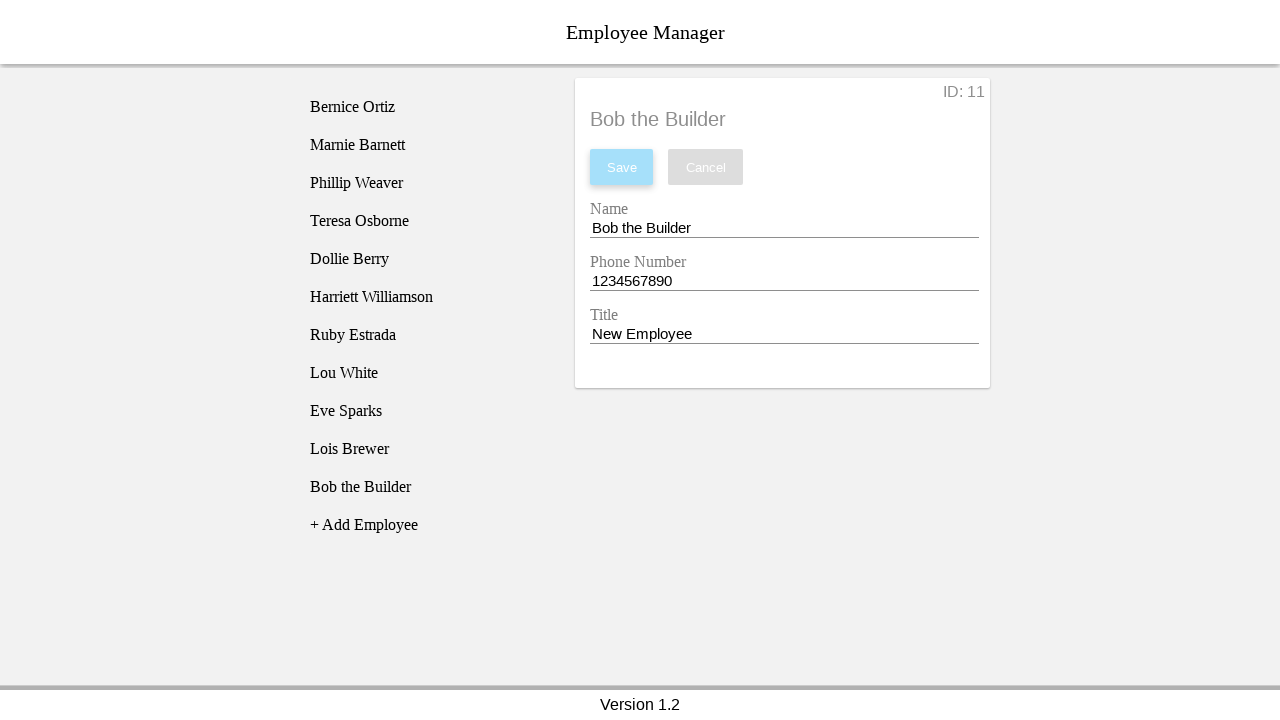